Navigates to DuckDuckGo homepage and verifies the current URL matches the expected value.

Starting URL: https://duckduckgo.com/

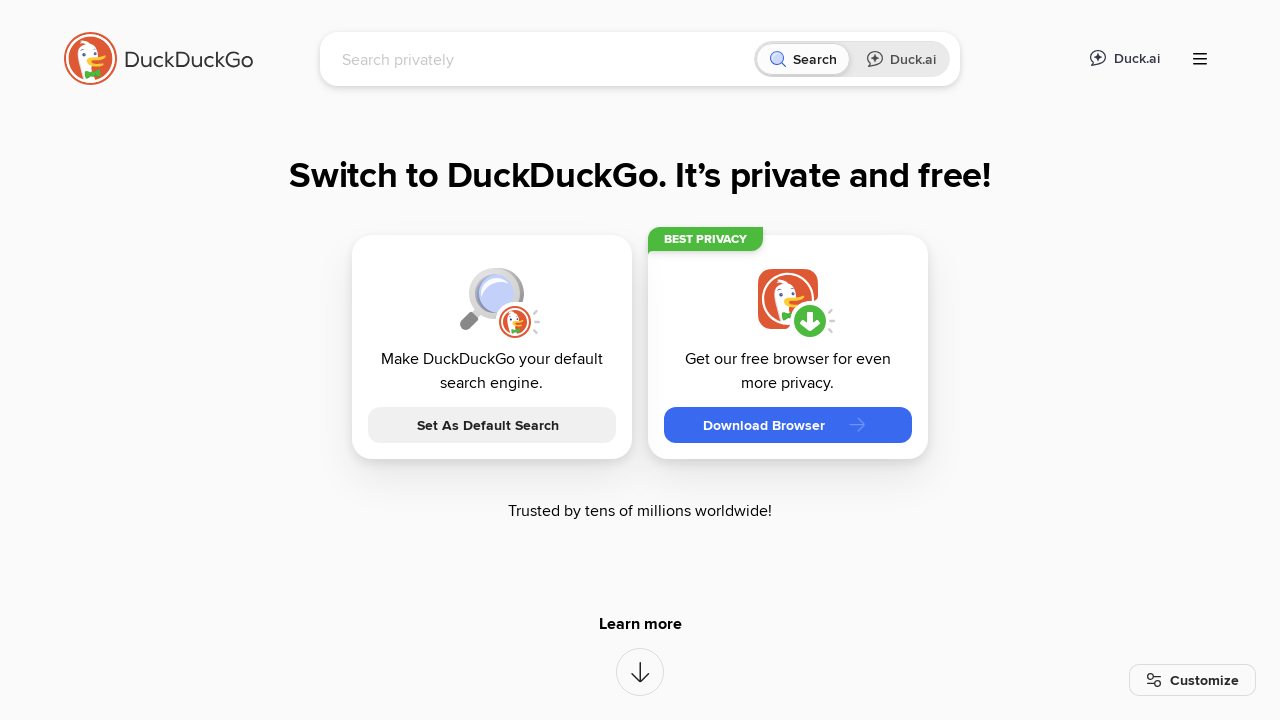

Verified current URL matches https://duckduckgo.com/
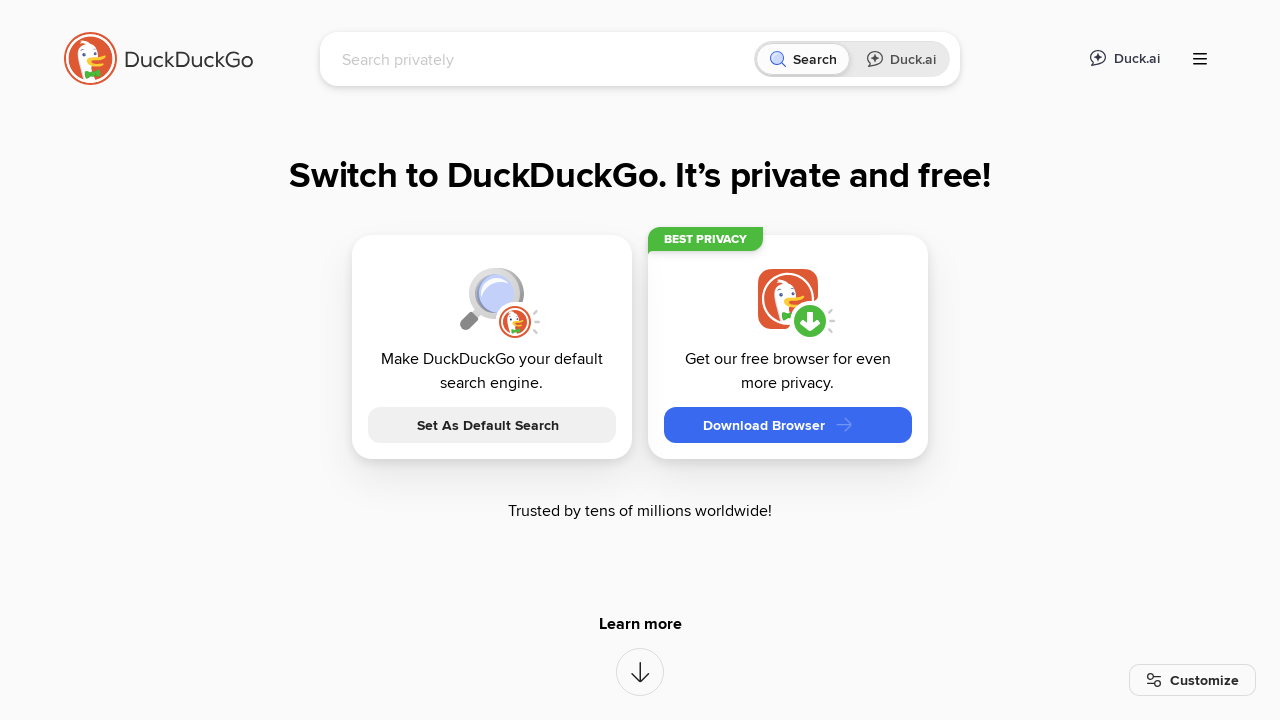

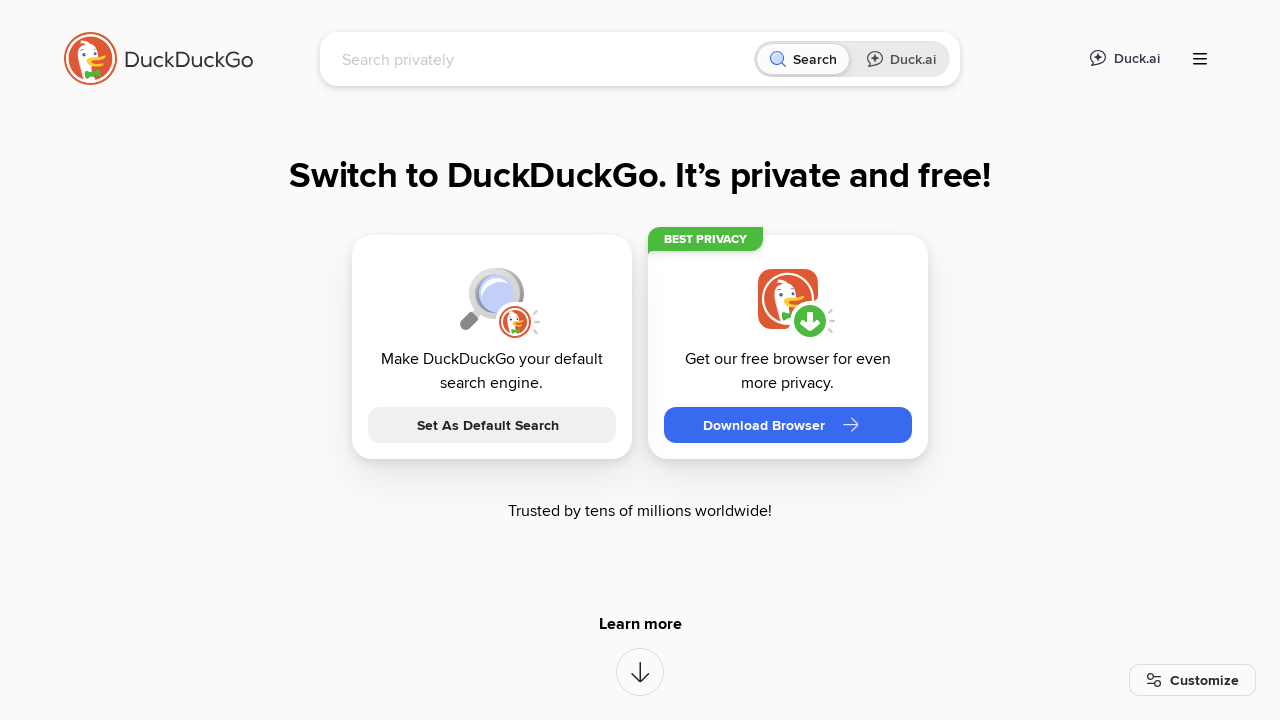